Tests the add/remove elements functionality by clicking "Add Element" button, verifying a "Delete" button appears, clicking "Delete", and verifying the button is removed from the DOM.

Starting URL: https://practice.cydeo.com/add_remove_elements/

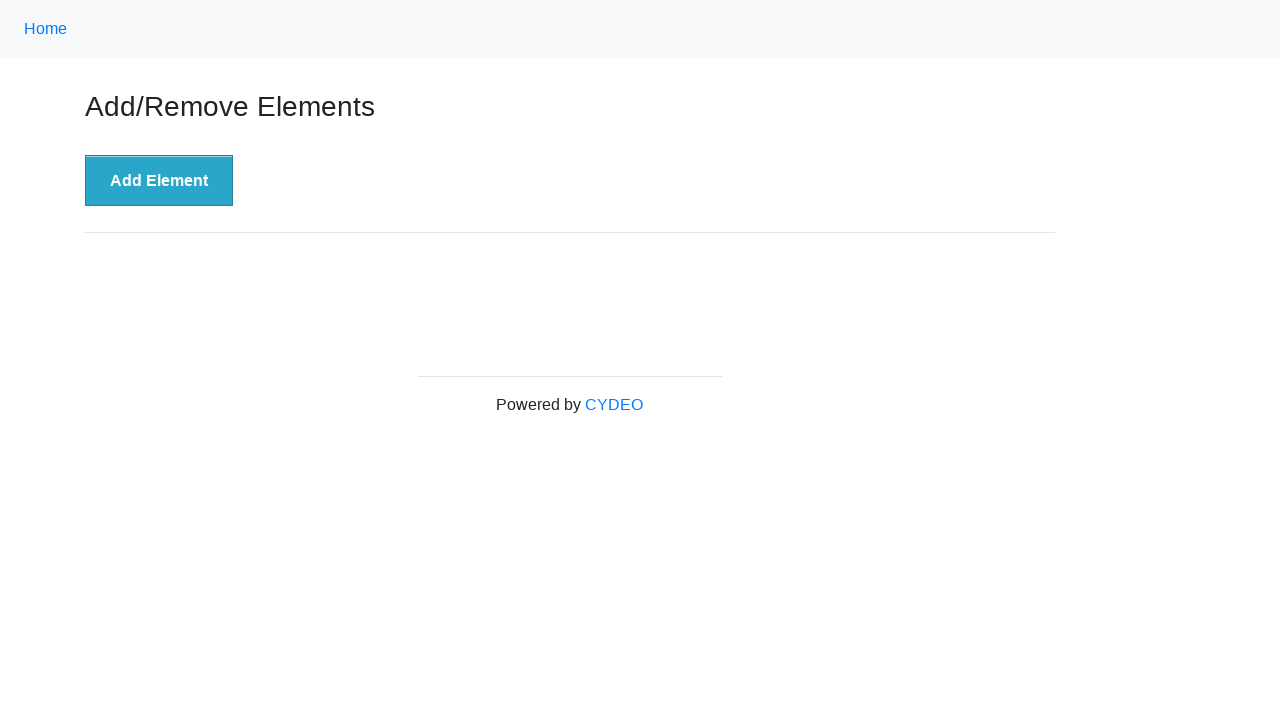

Navigated to add/remove elements practice page
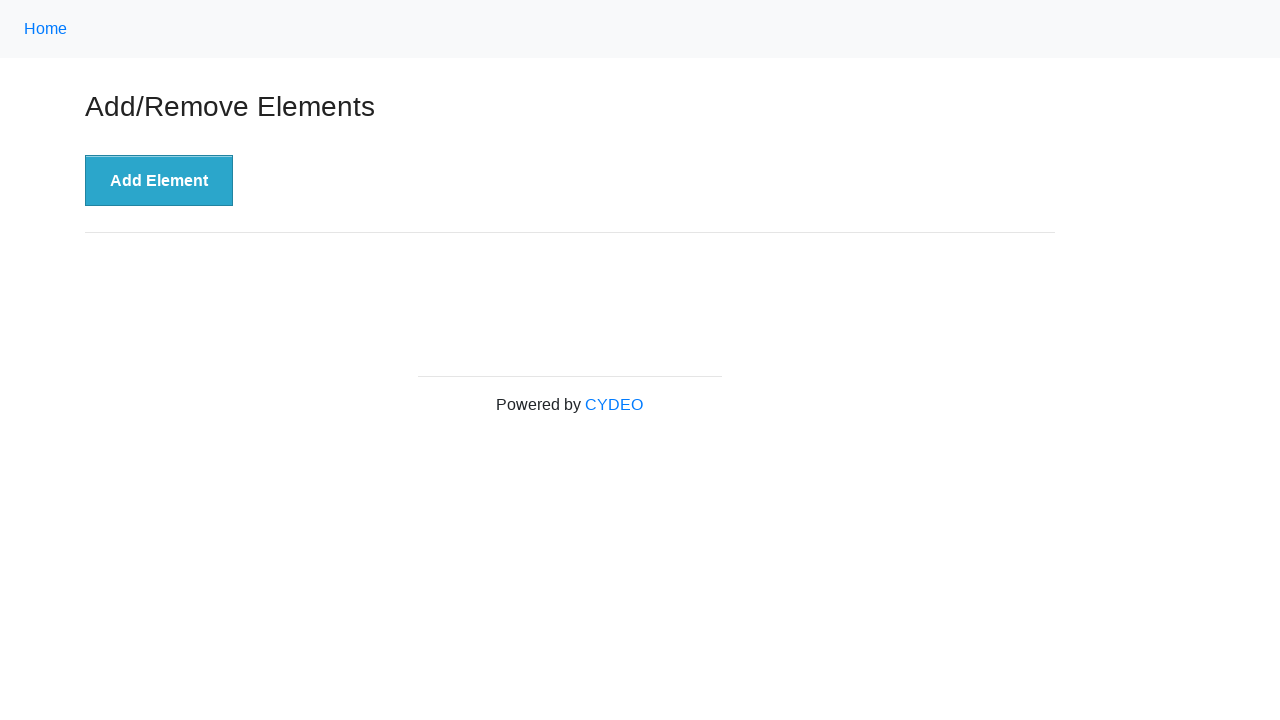

Clicked 'Add Element' button at (159, 181) on xpath=//button[.='Add Element']
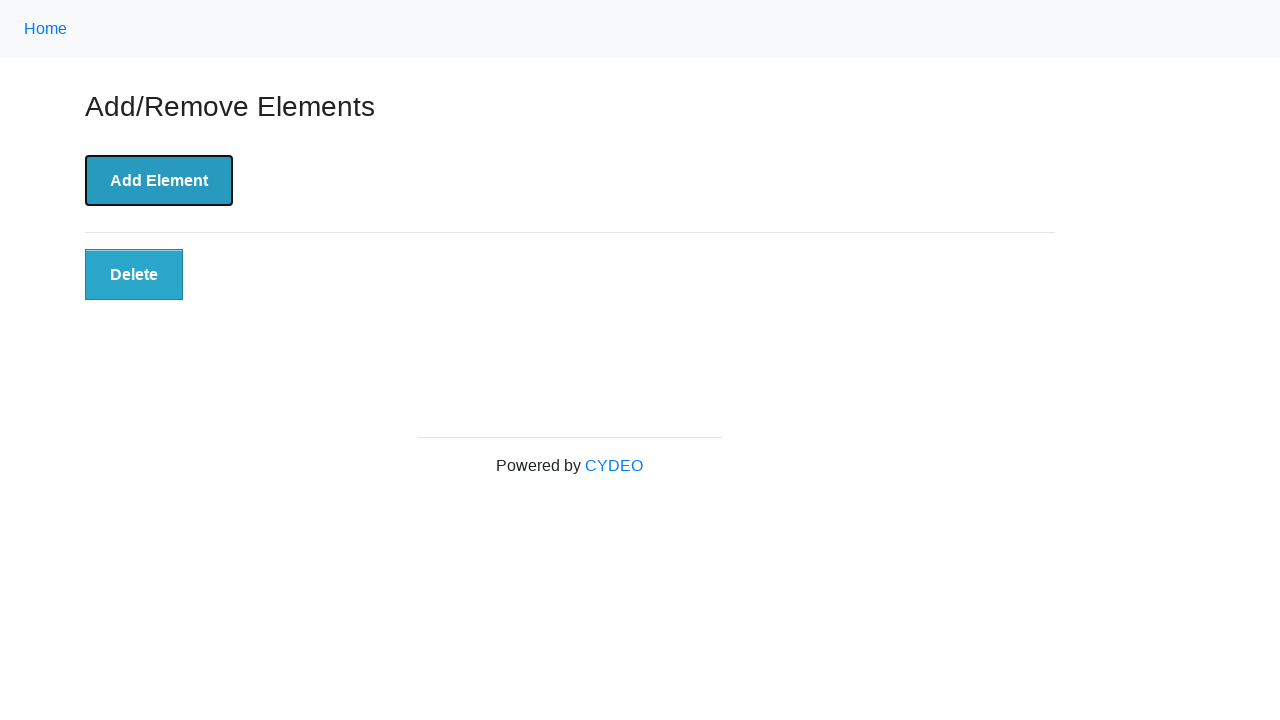

Delete button appeared and is visible
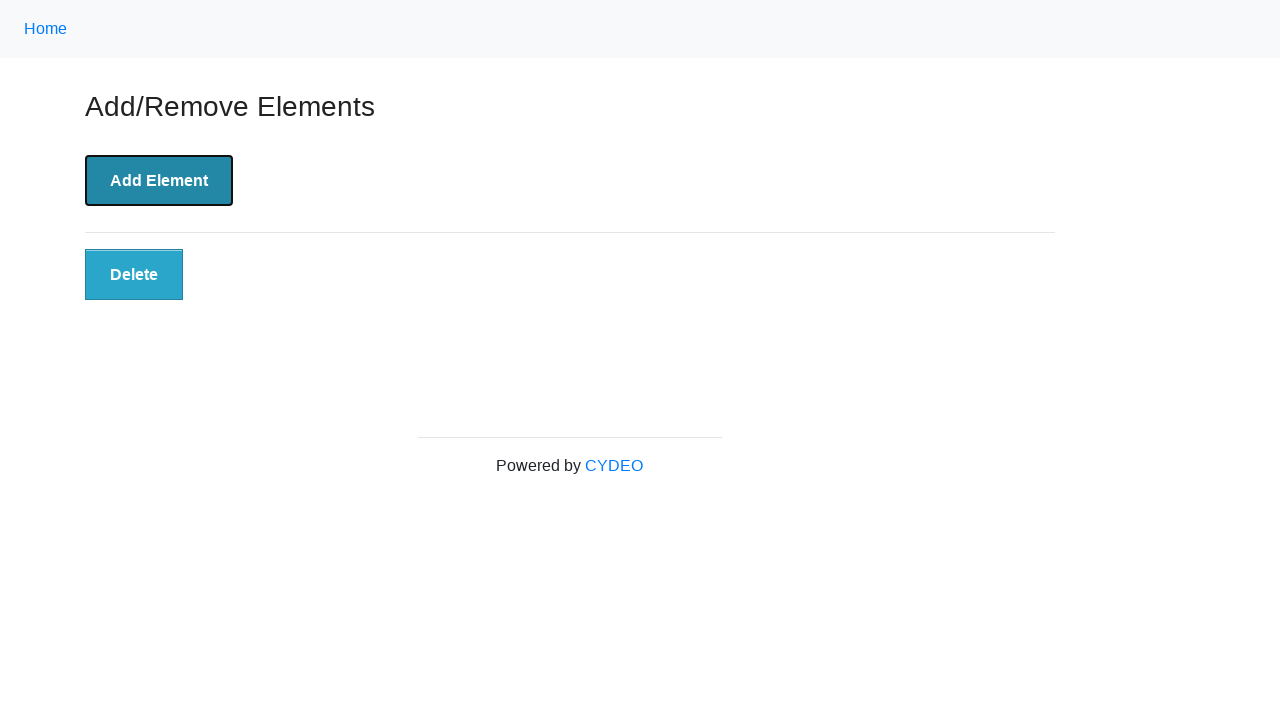

Verified Delete button is visible
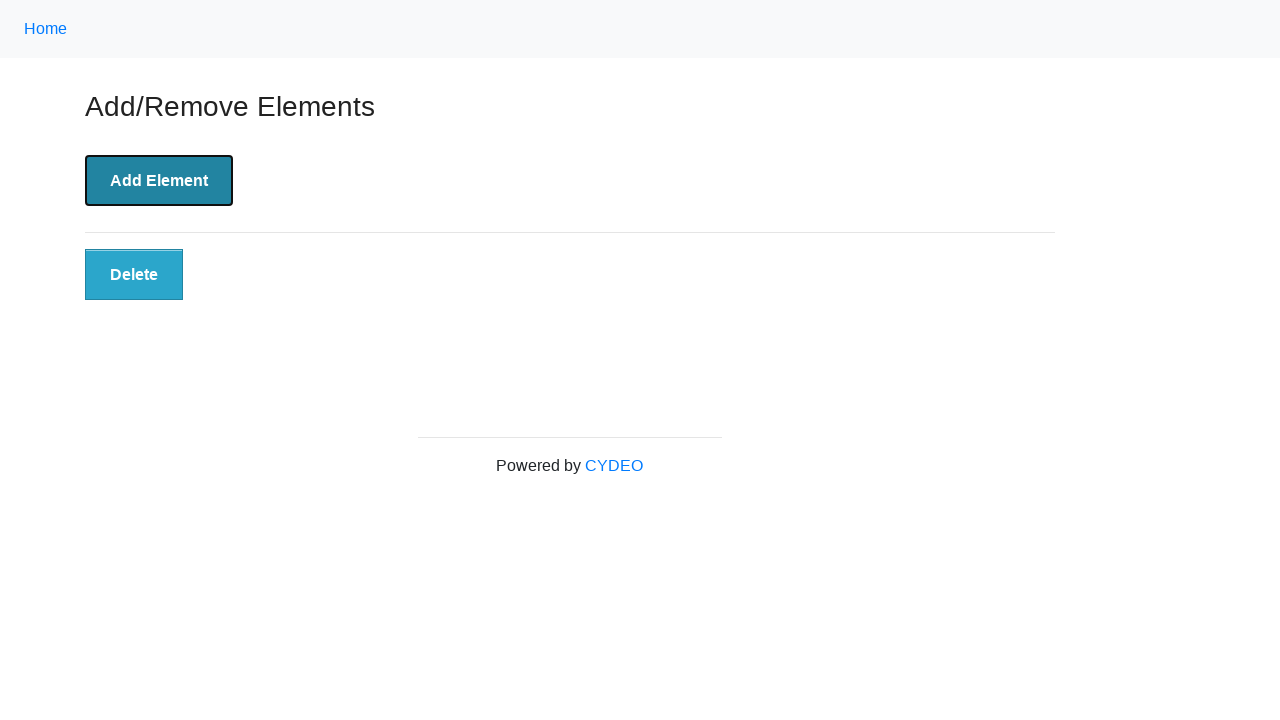

Clicked Delete button at (134, 275) on xpath=//button[@class='added-manually']
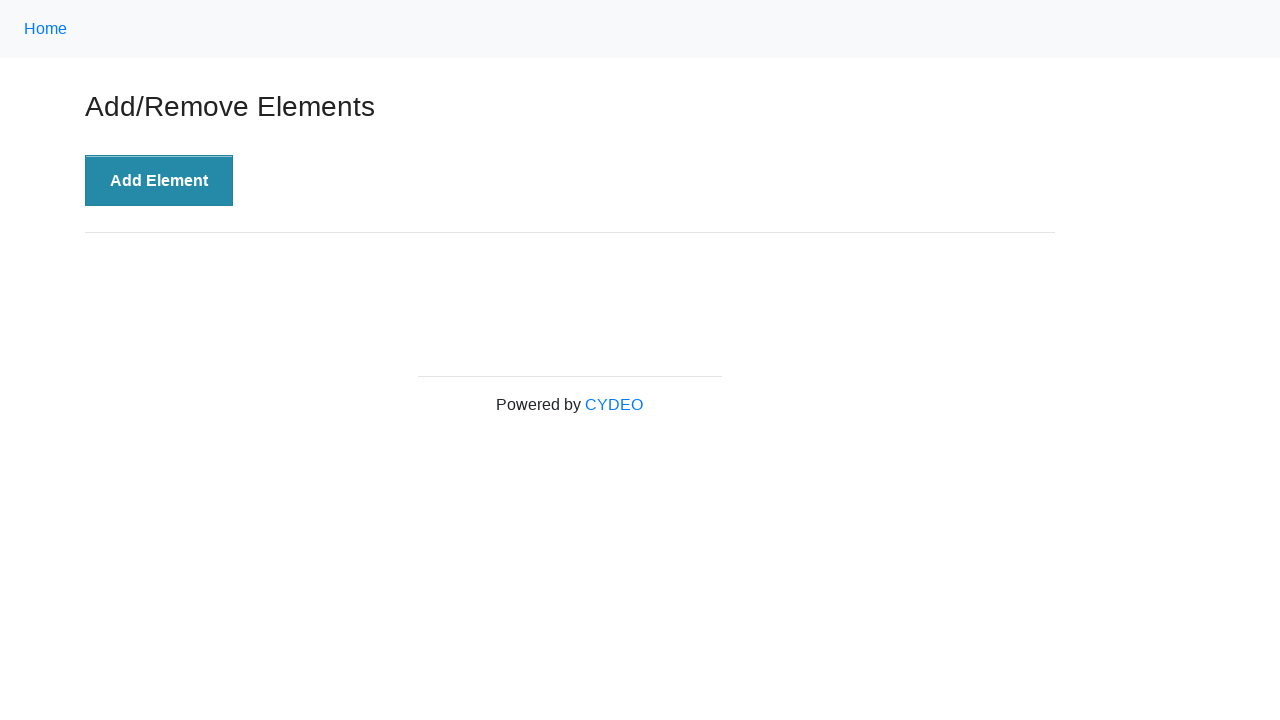

Delete button element removed from DOM
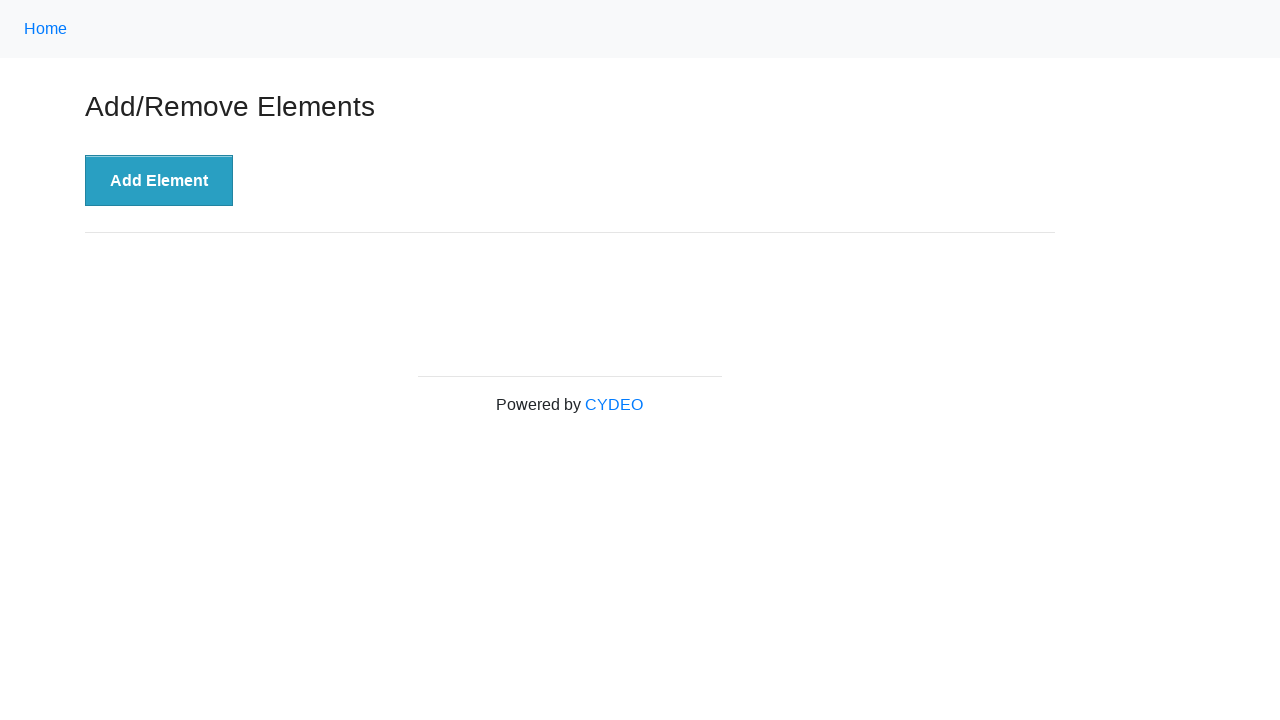

Confirmed Delete button is no longer in the DOM
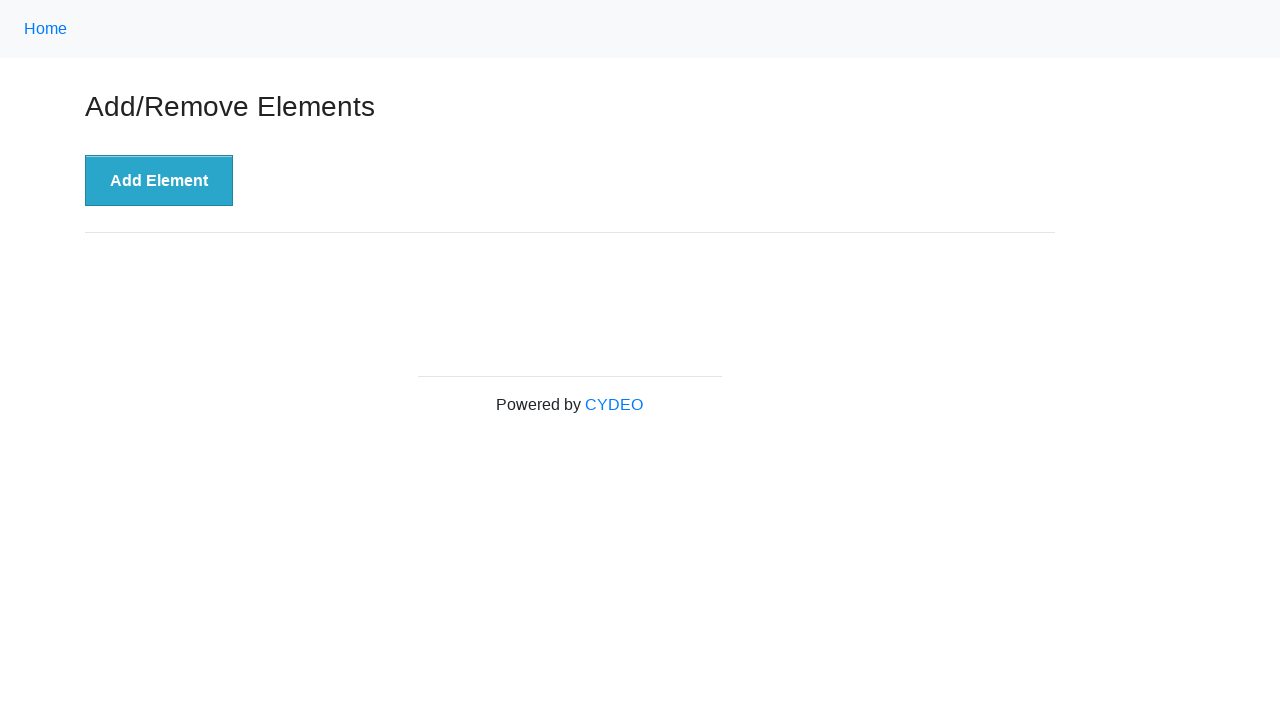

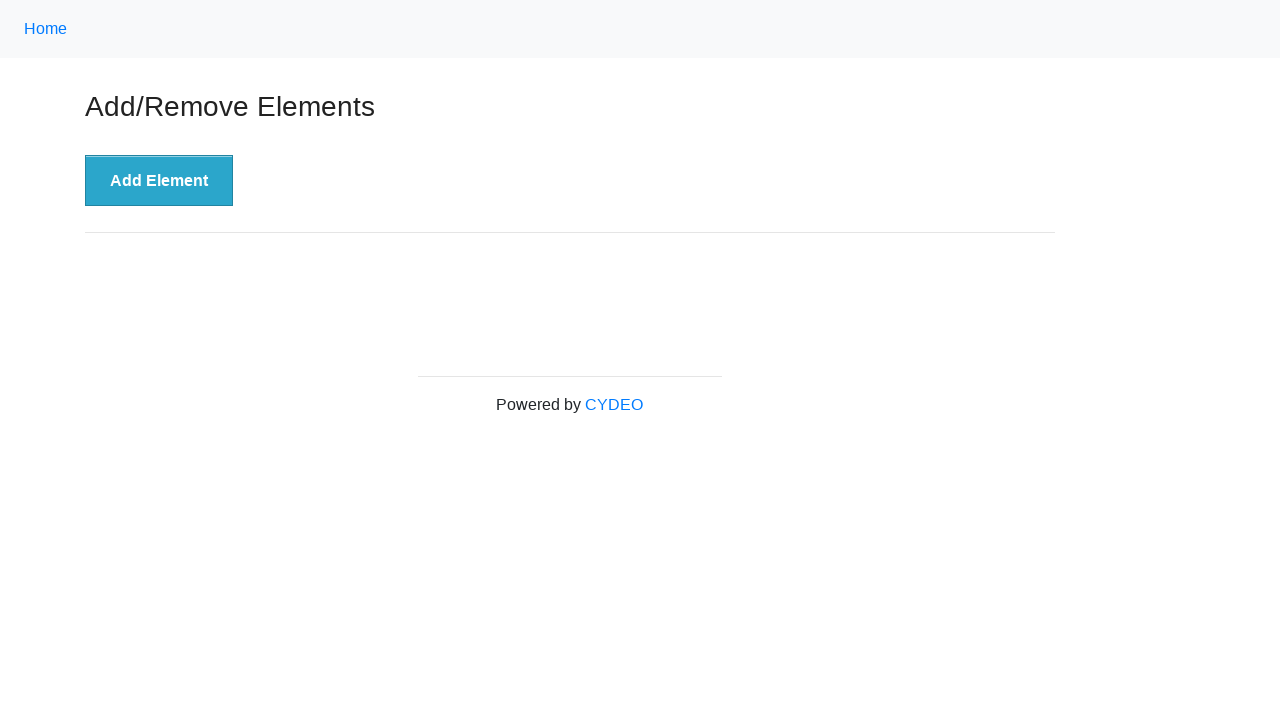